Tests the TodoMVC application by adding a new todo item, verifying it was added, marking it as completed, and verifying the completion status.

Starting URL: https://demo.playwright.dev/todomvc

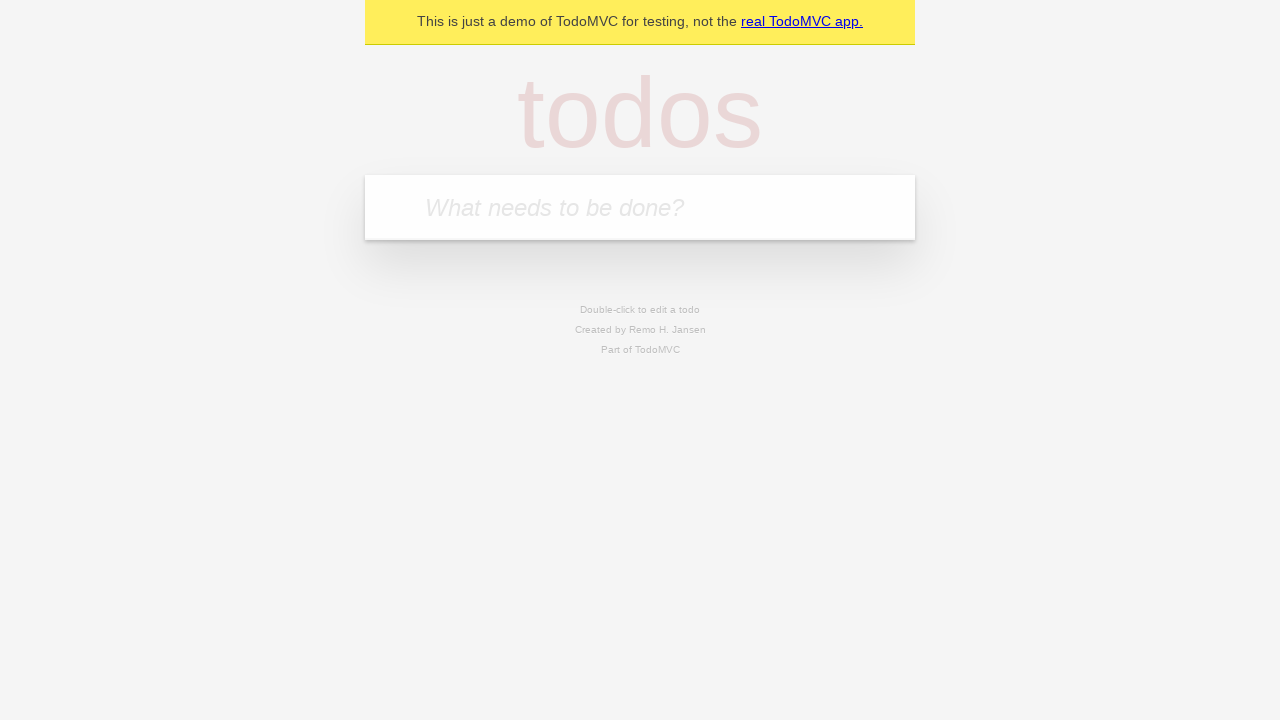

Filled new todo input field with 'Write demo test' on .new-todo
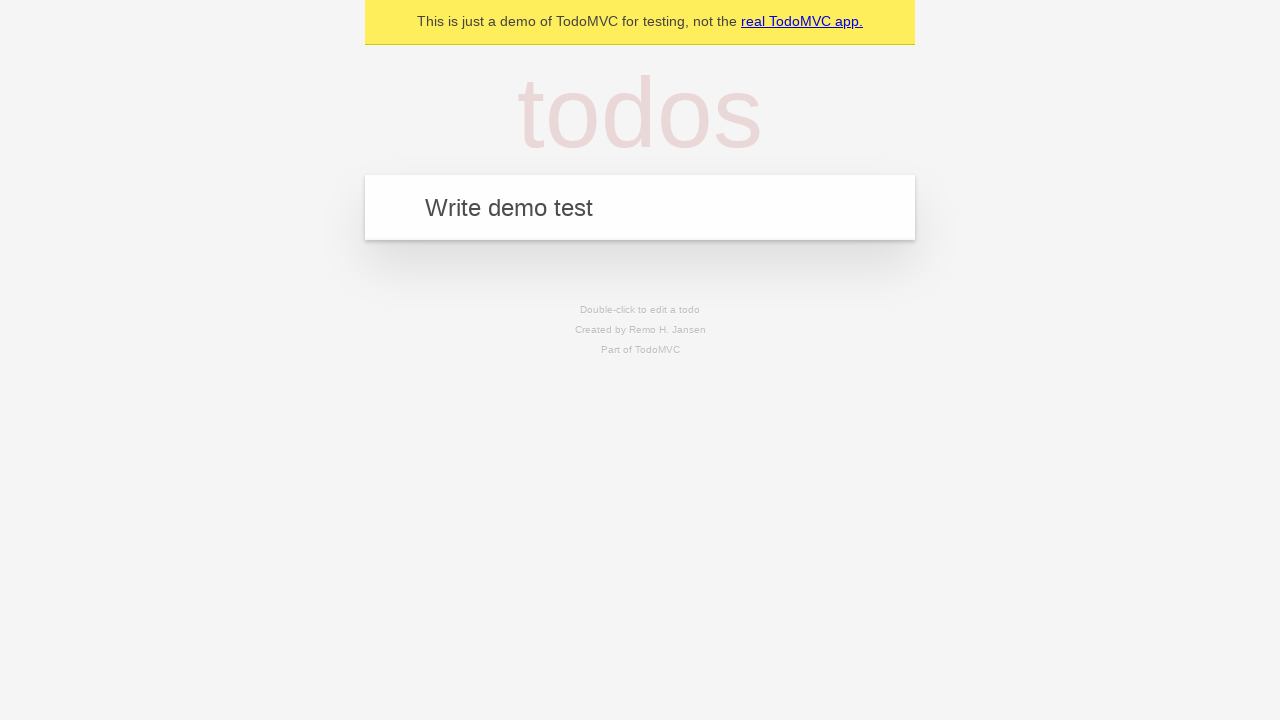

Pressed Enter to submit new todo item on .new-todo
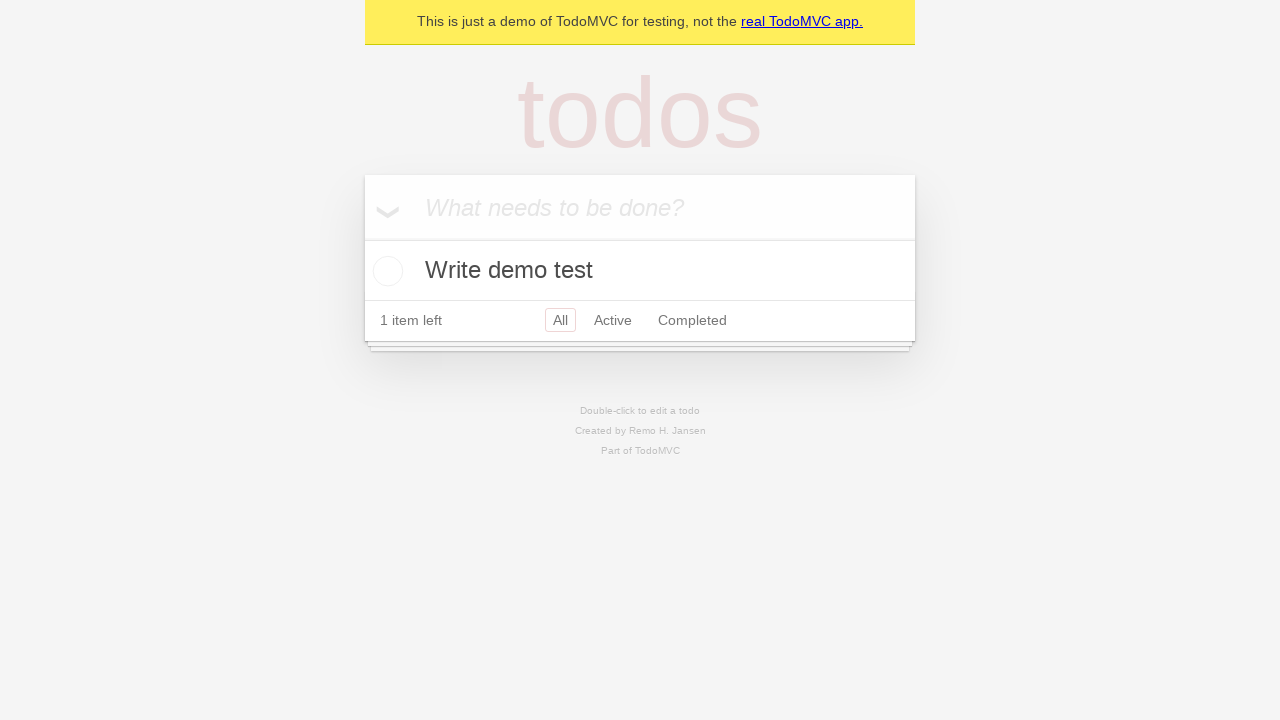

Todo item appeared in the todo list
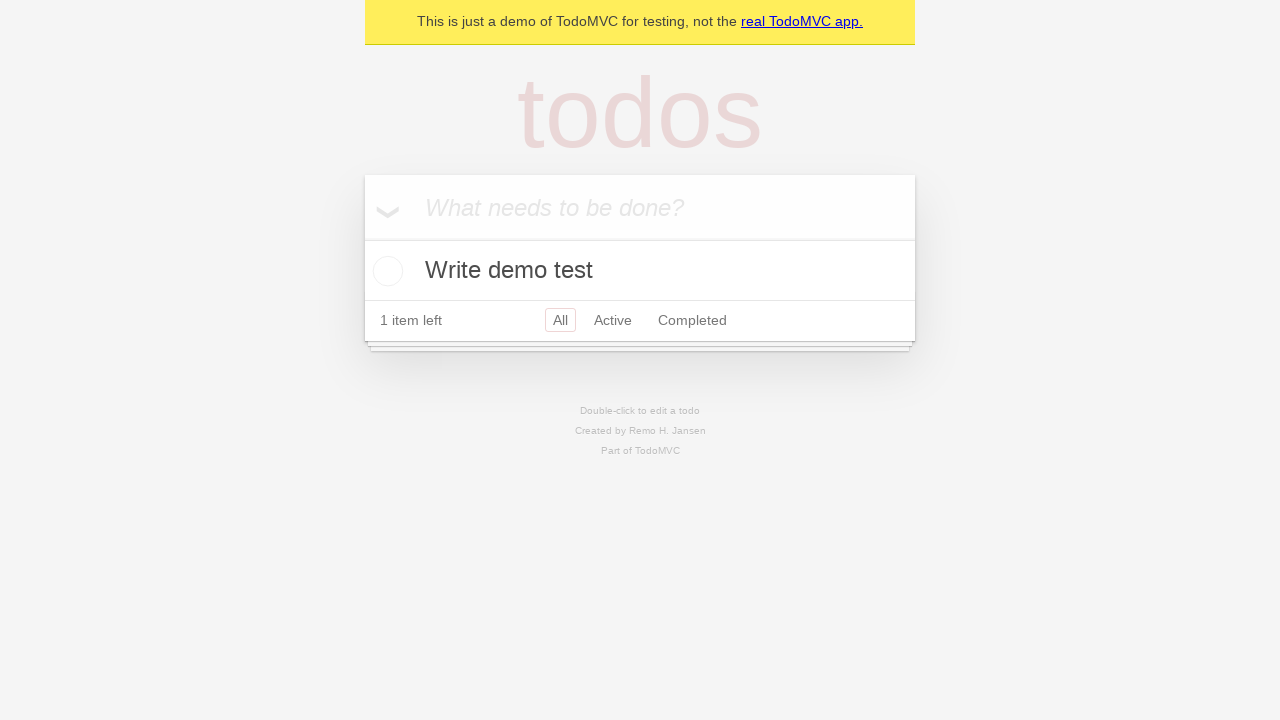

Checked the toggle checkbox to mark todo as completed at (385, 271) on .todo-list li .toggle
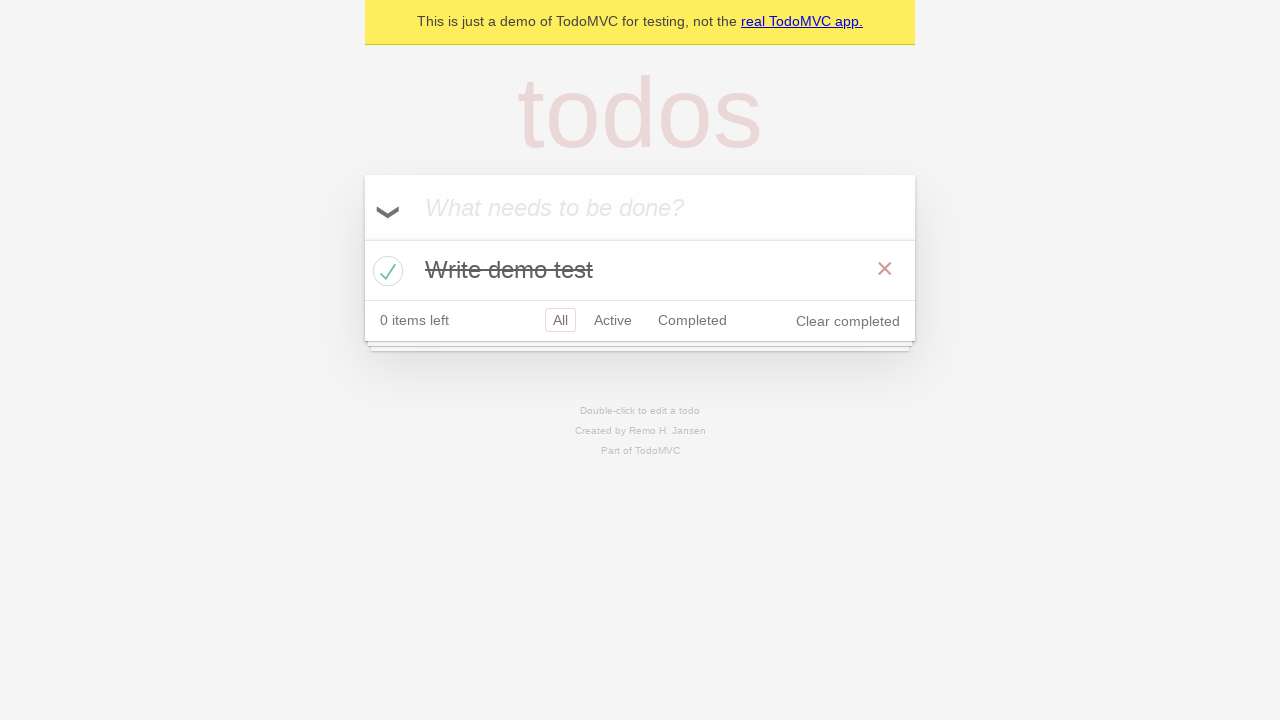

Todo item is now marked as completed
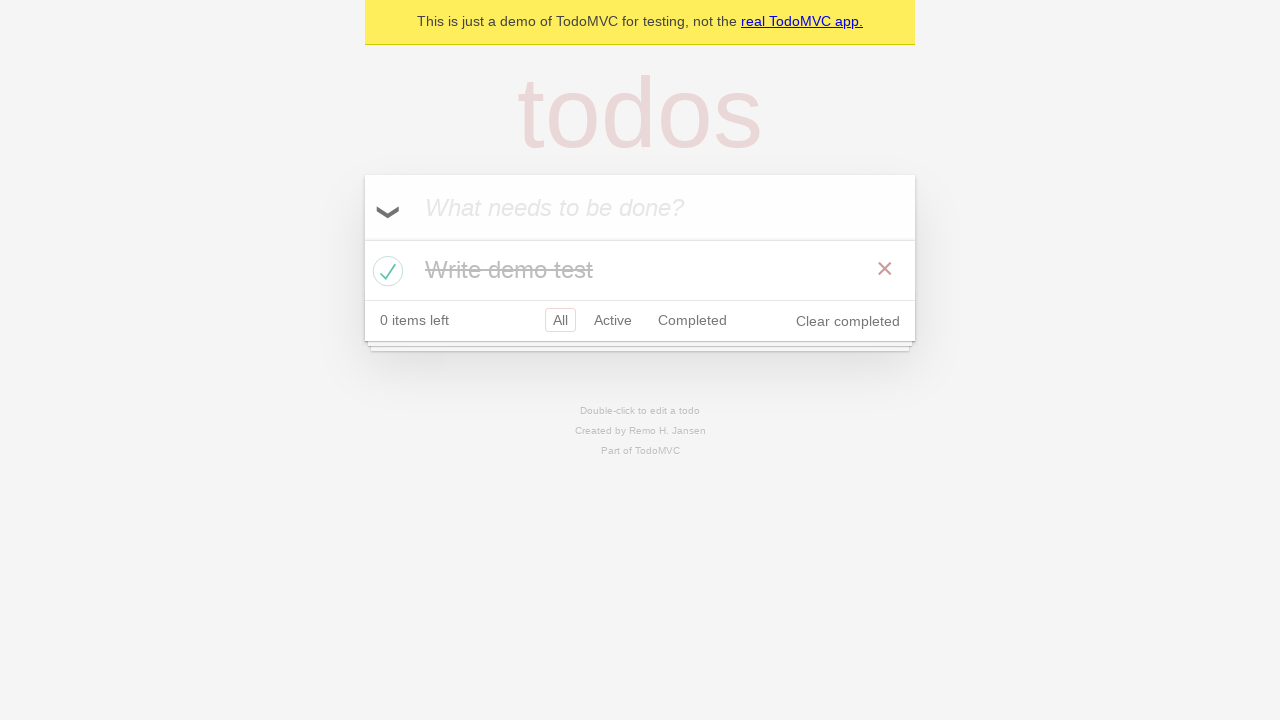

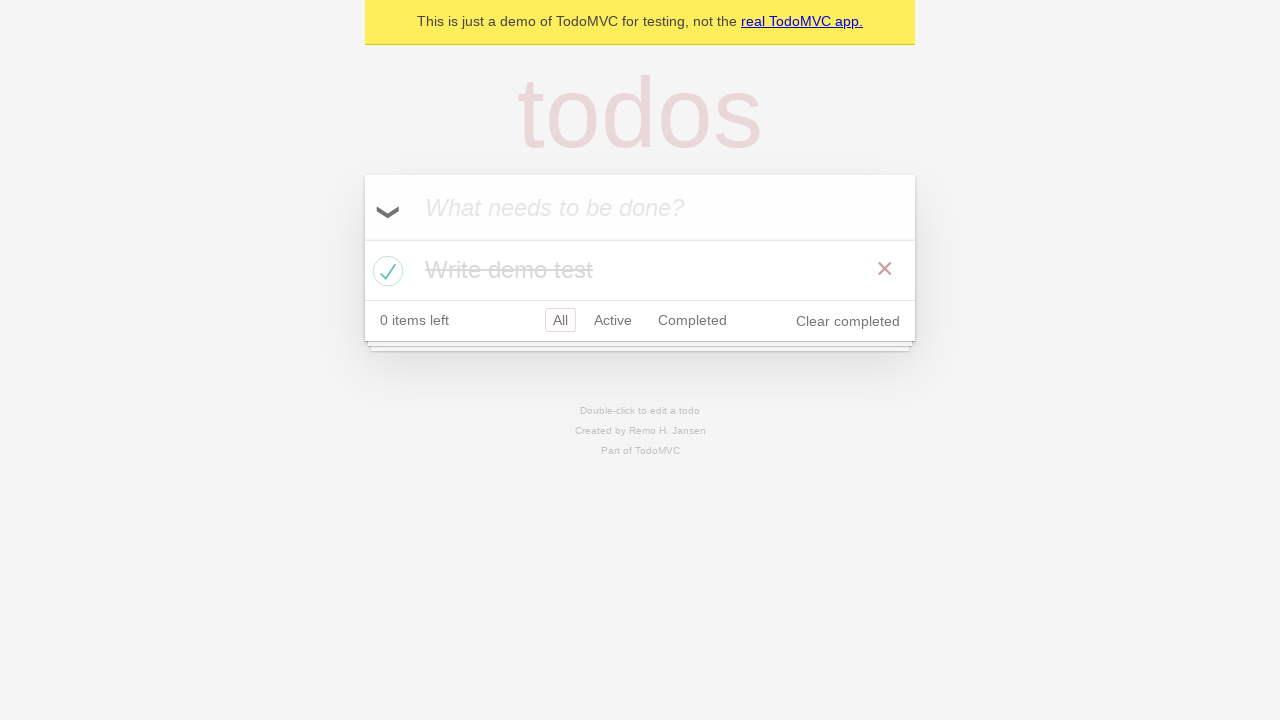